Tests the search functionality on a demo web shop by searching for book titles and verifying the author appears in the results

Starting URL: https://danube-web.shop/

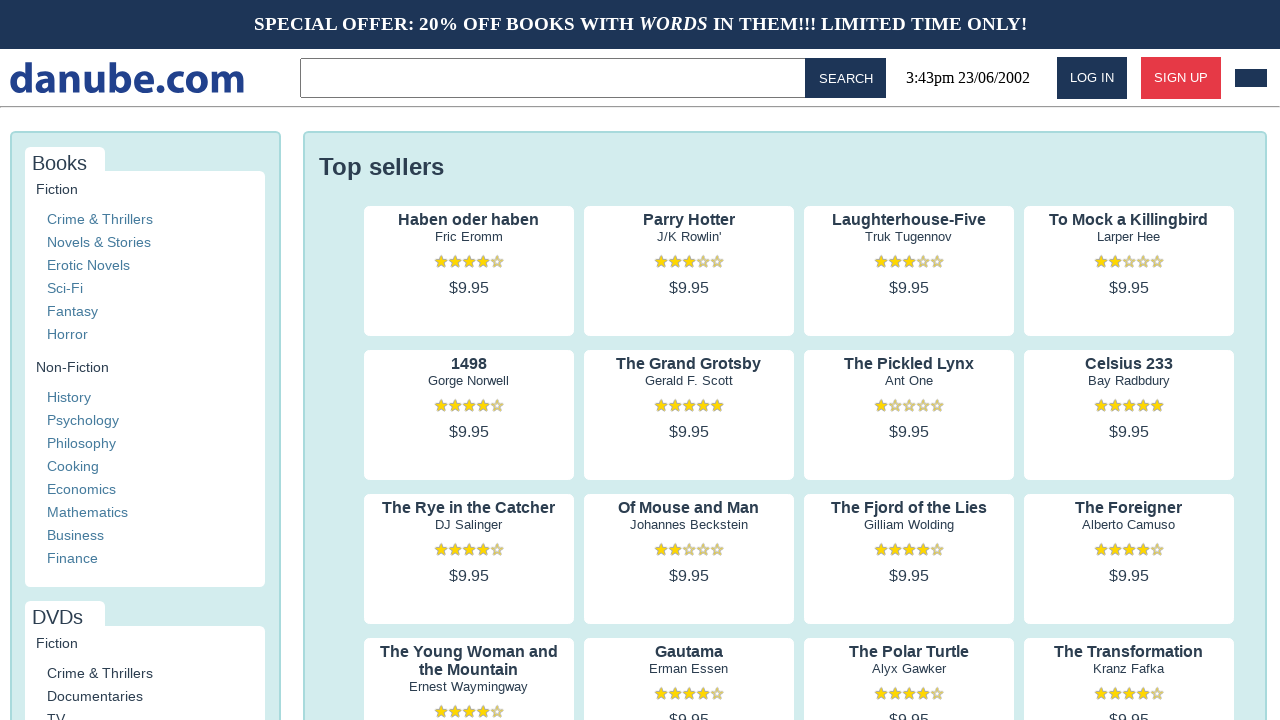

Clicked on the search textbox at (556, 78) on internal:role=textbox
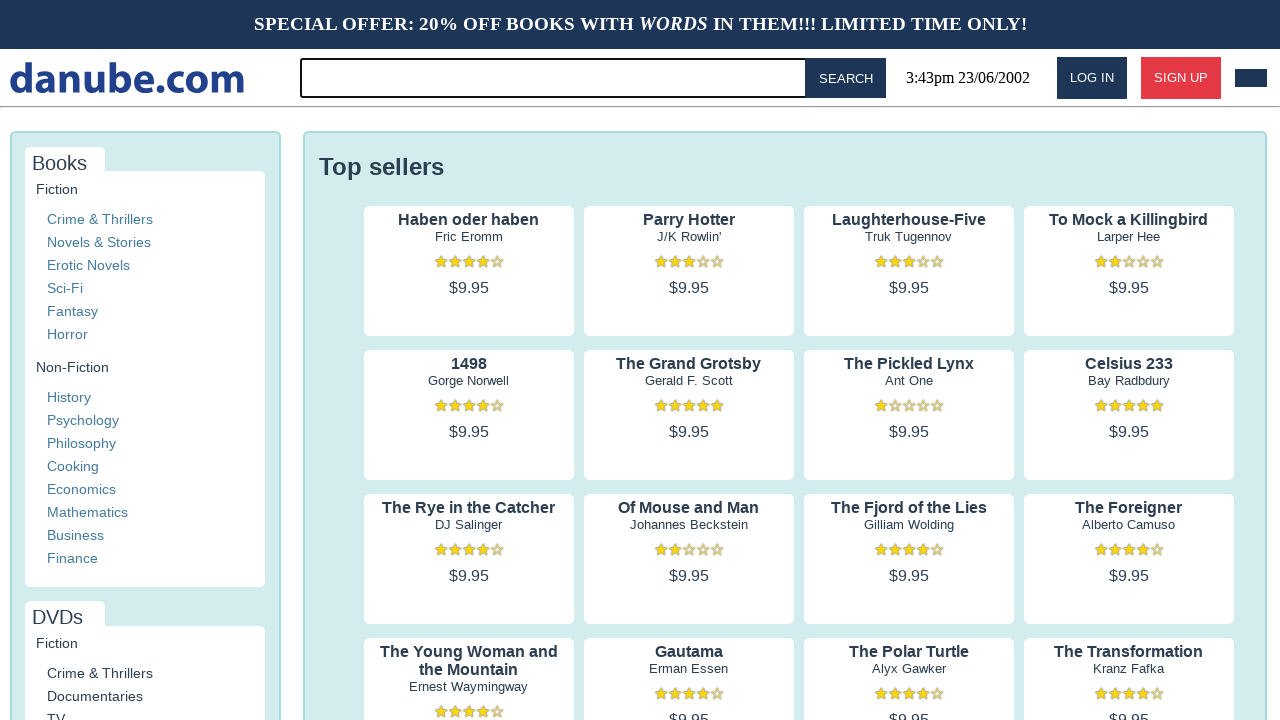

Filled search box with 'The Foreigner' on internal:role=textbox
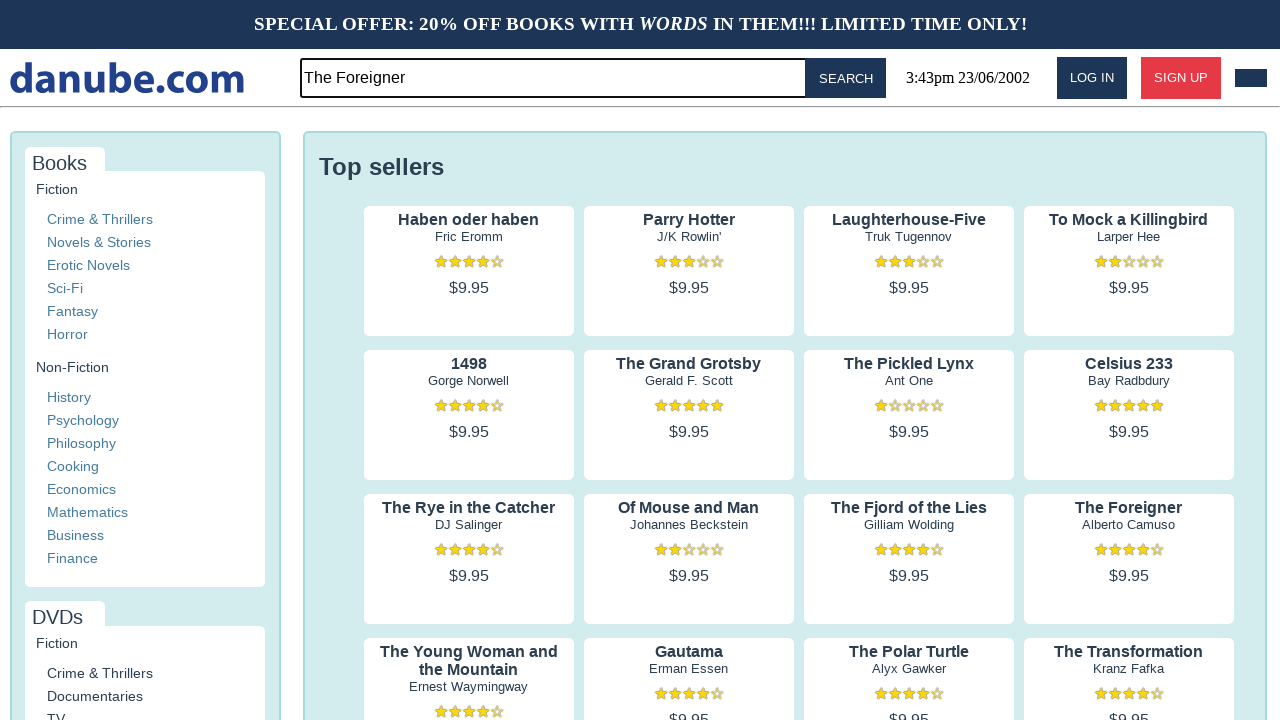

Clicked the Search button at (846, 78) on internal:role=button[name="Search"i]
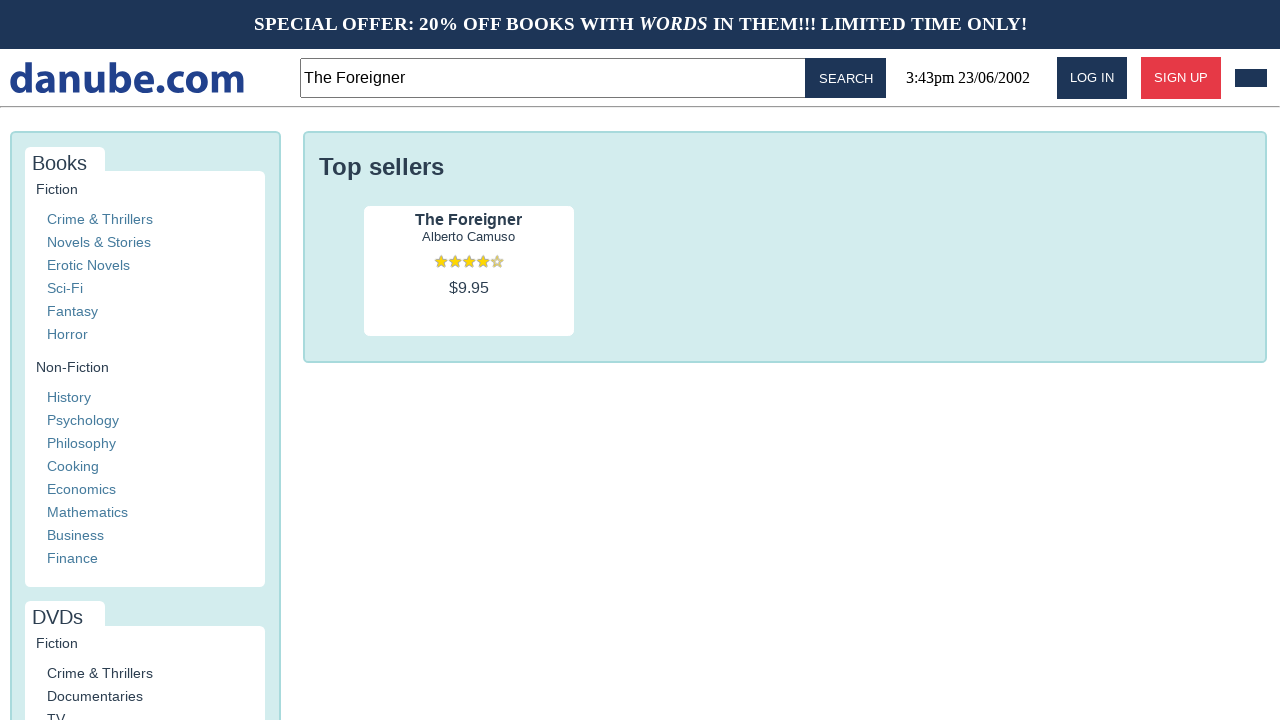

Search results loaded and author verified in results
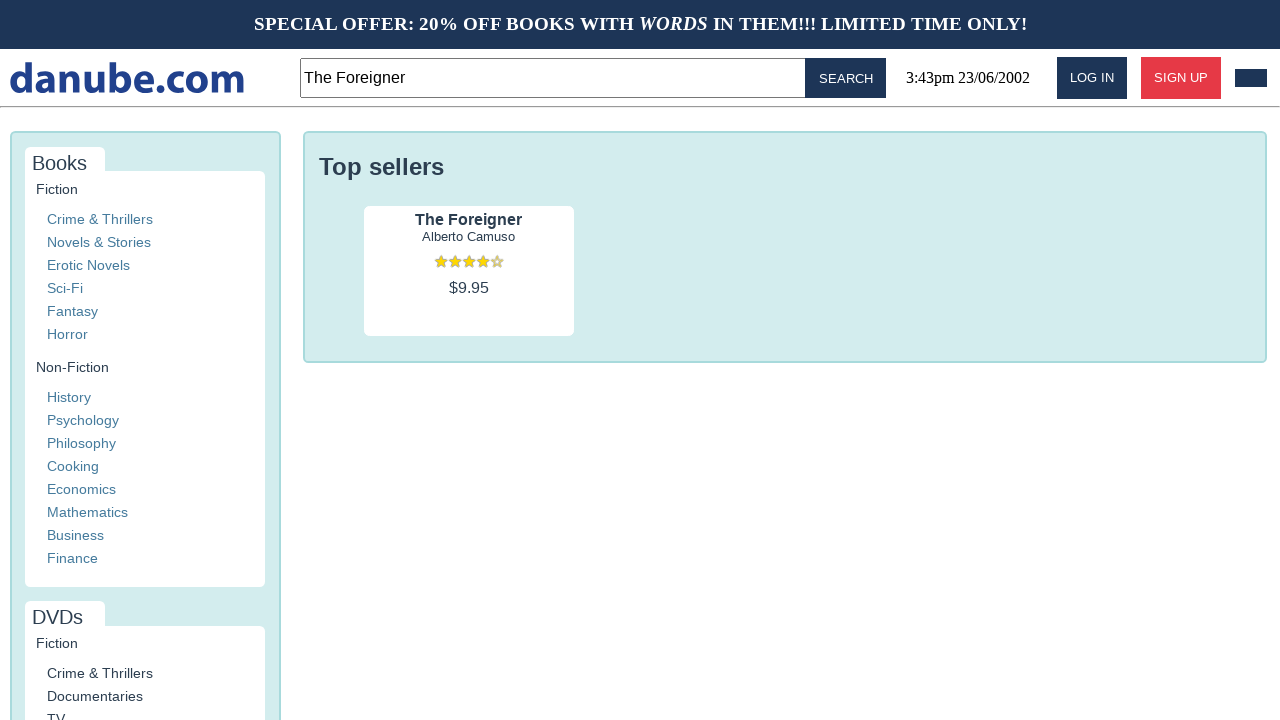

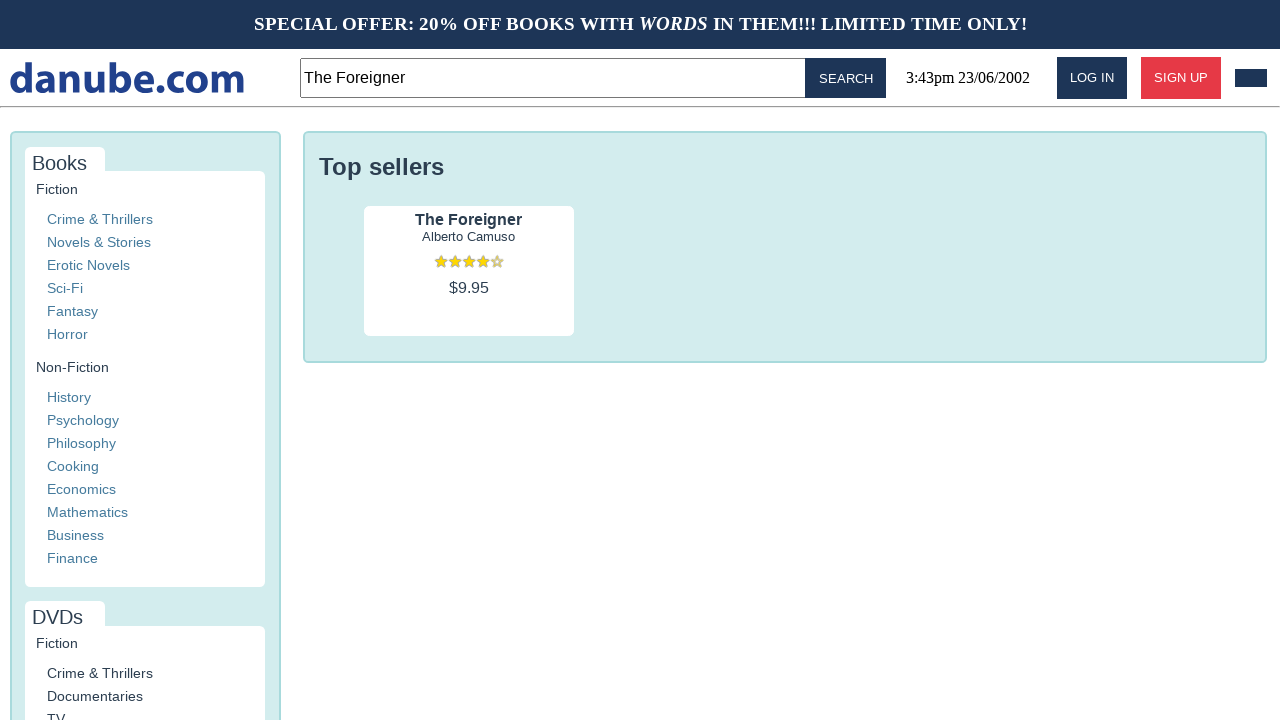